Navigates to W3Schools HTML tables page and verifies that a specific table cell containing "Island Trading" is displayed

Starting URL: https://www.w3schools.com/html/html_tables.asp

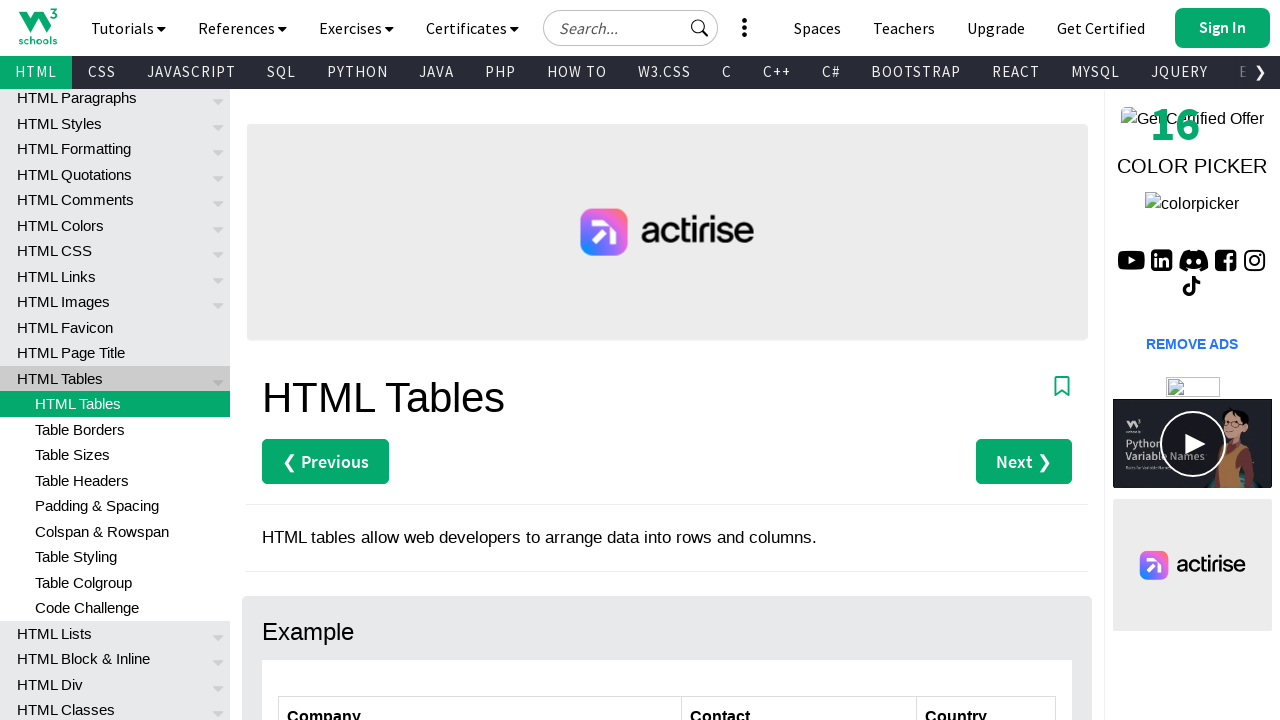

Navigated to W3Schools HTML tables page
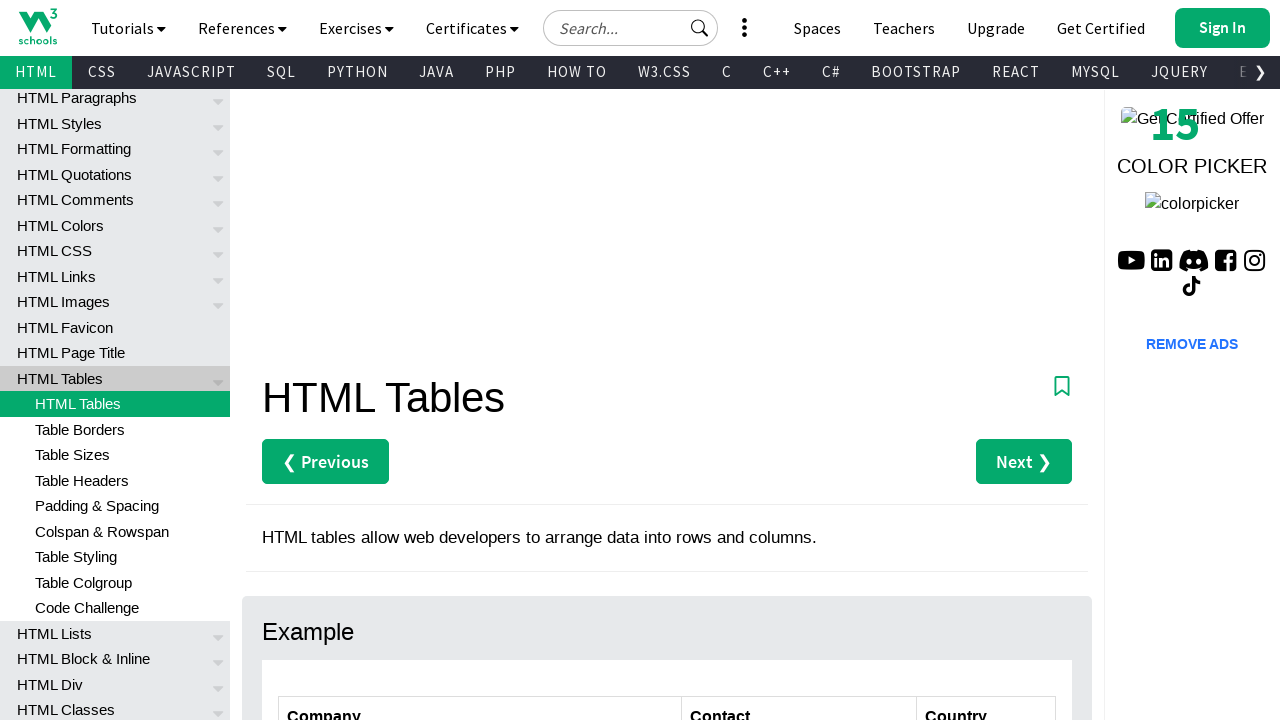

Waited for table to load and 'Island Trading' cell to appear
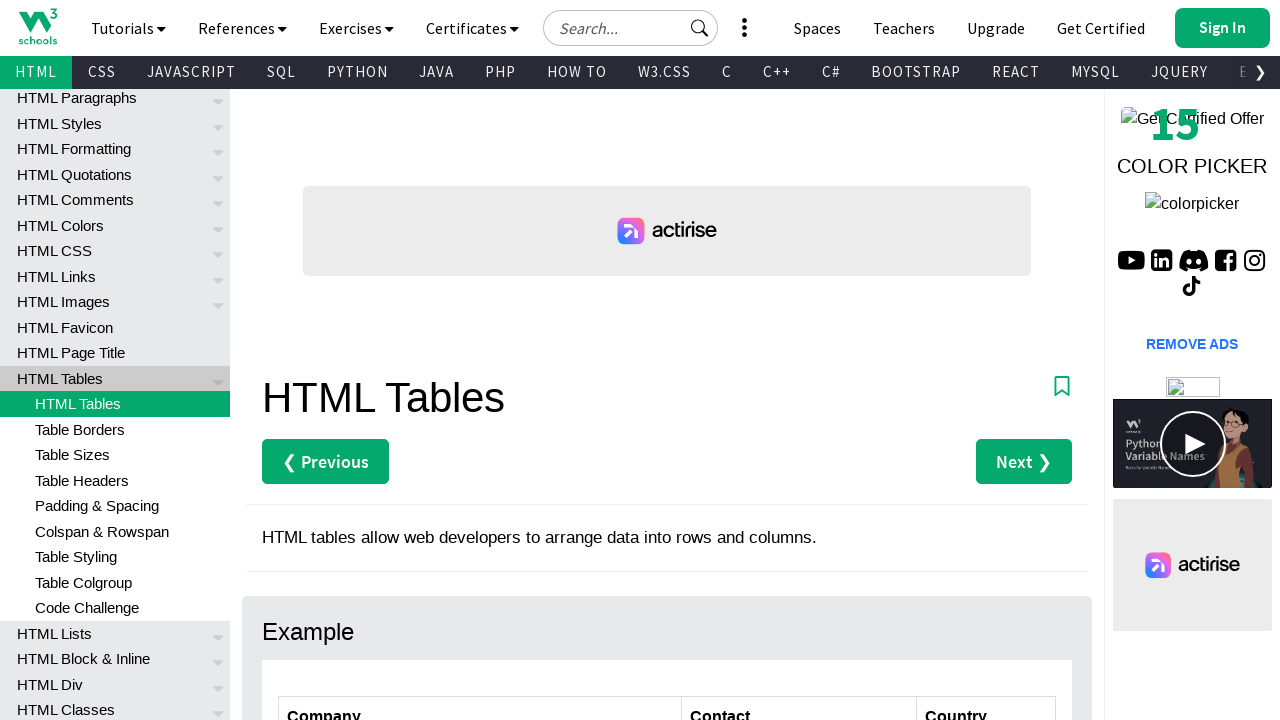

Verified 'Island Trading' cell is visible
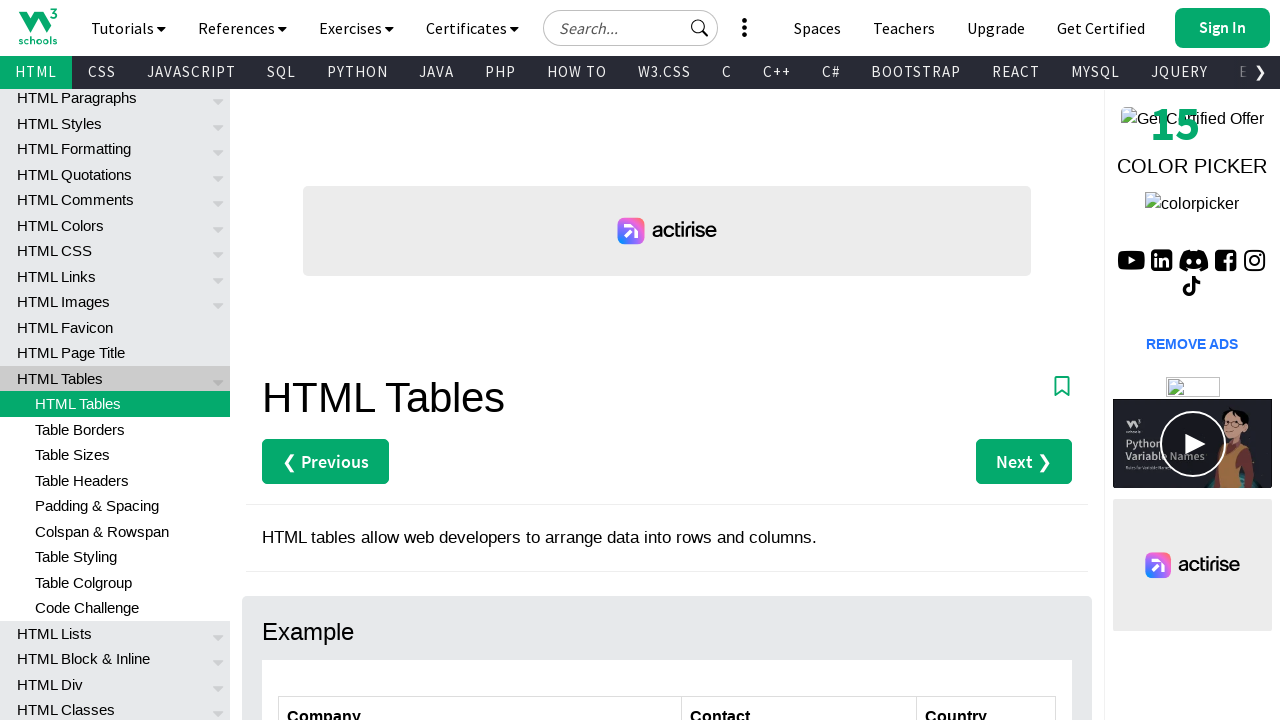

Located and verified country cell in row 5, column 3 is visible
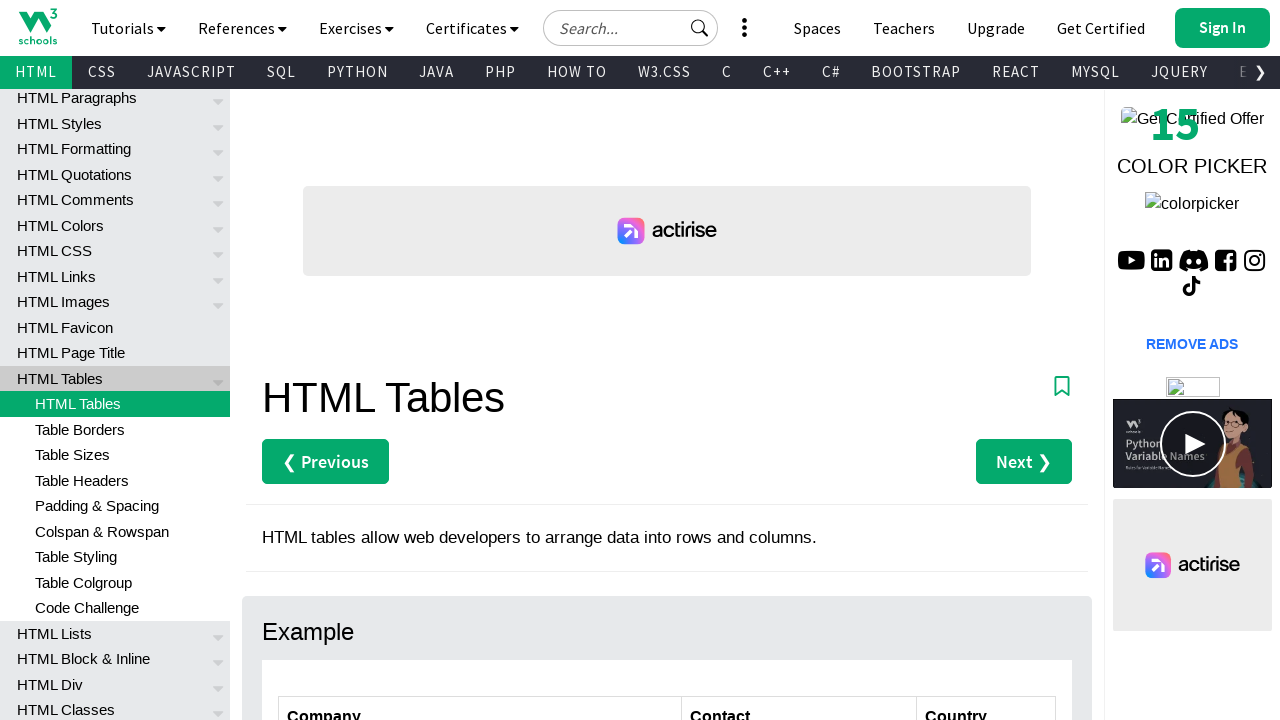

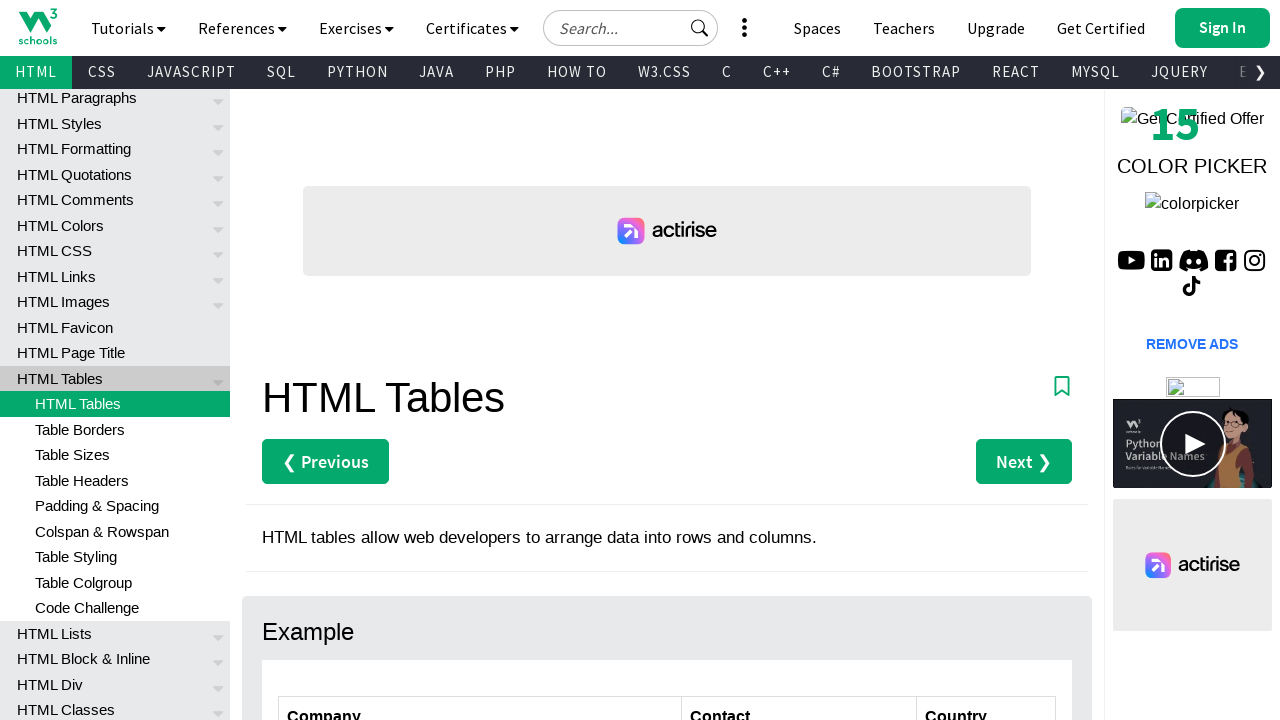